Clicks a generate button and then clicks all checkpoint elements that appear

Starting URL: https://obstaclecourse.tricentis.com/Obstacles/66667

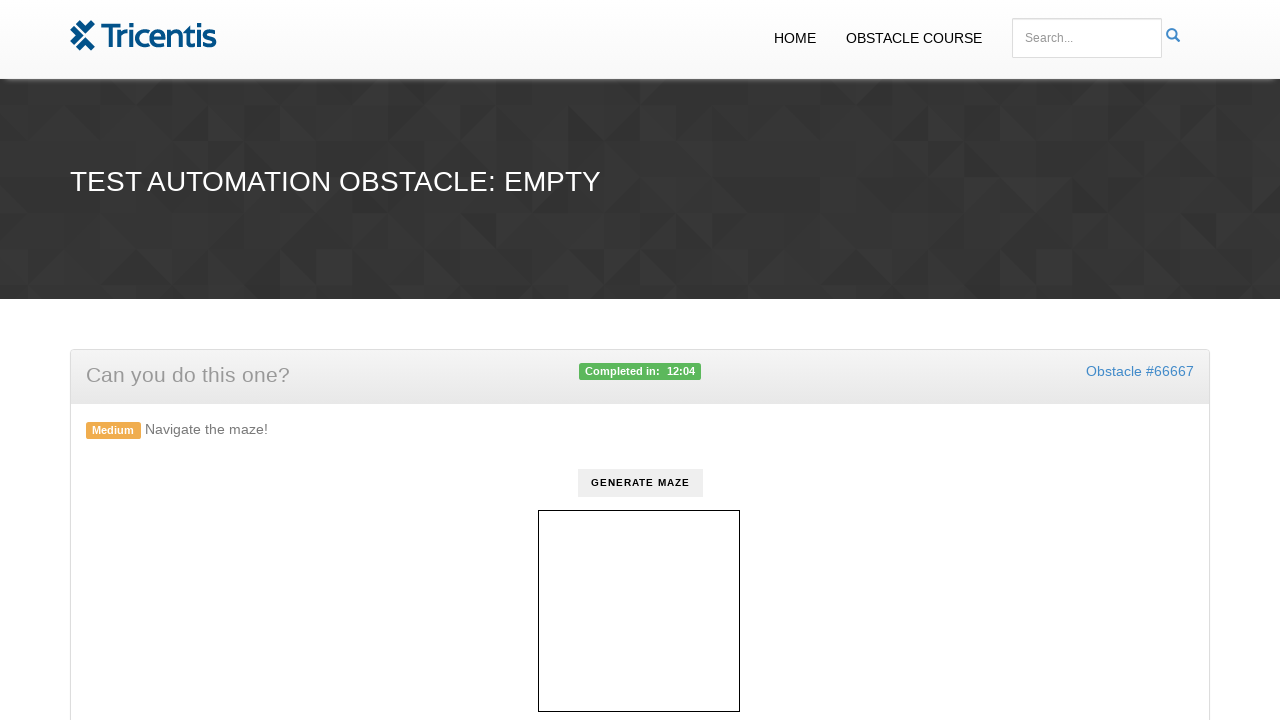

Clicked the generate button at (640, 483) on #generate
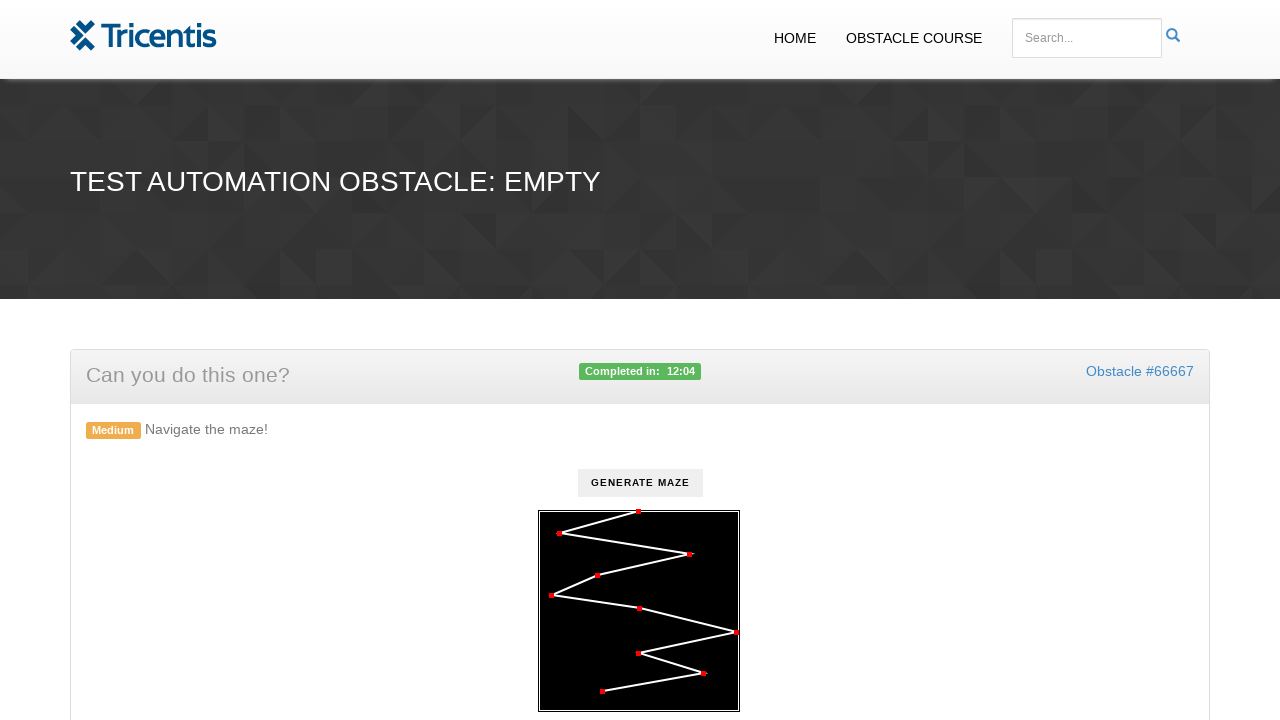

Checkpoint elements appeared on the page
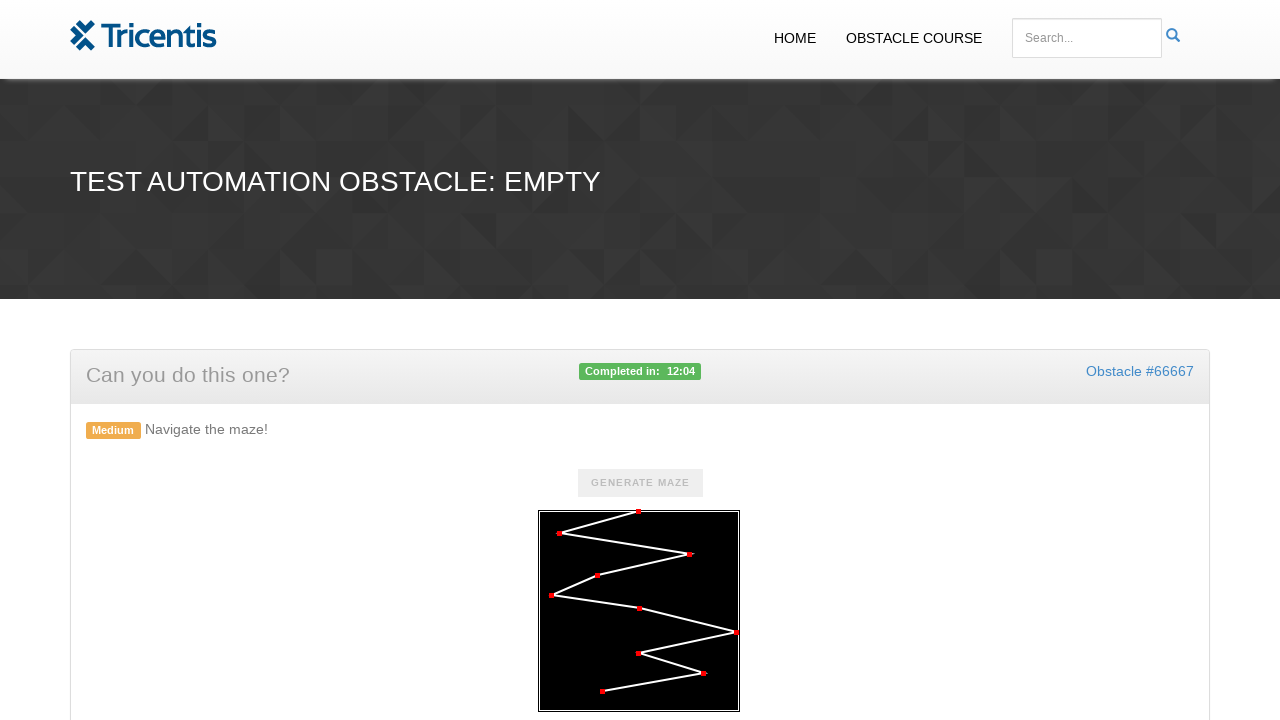

Clicked a checkpoint element at (638, 512) on .checkpoint >> nth=0
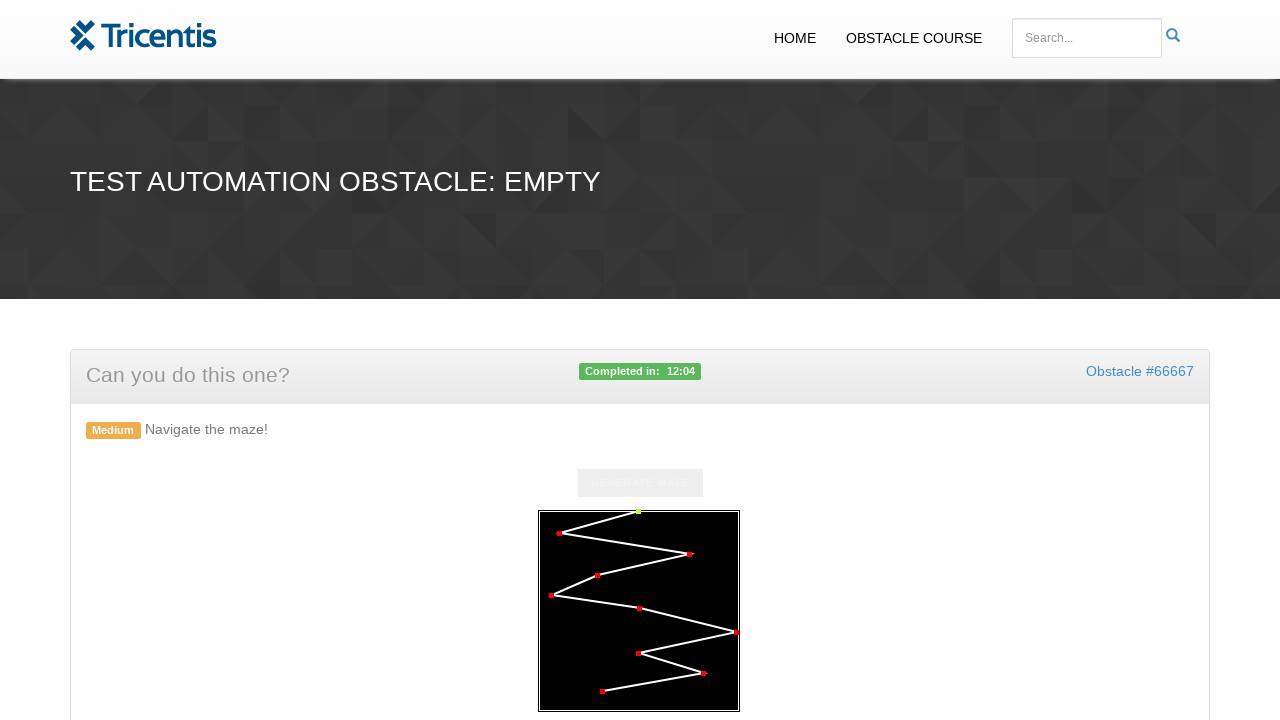

Clicked a checkpoint element at (559, 534) on .checkpoint >> nth=1
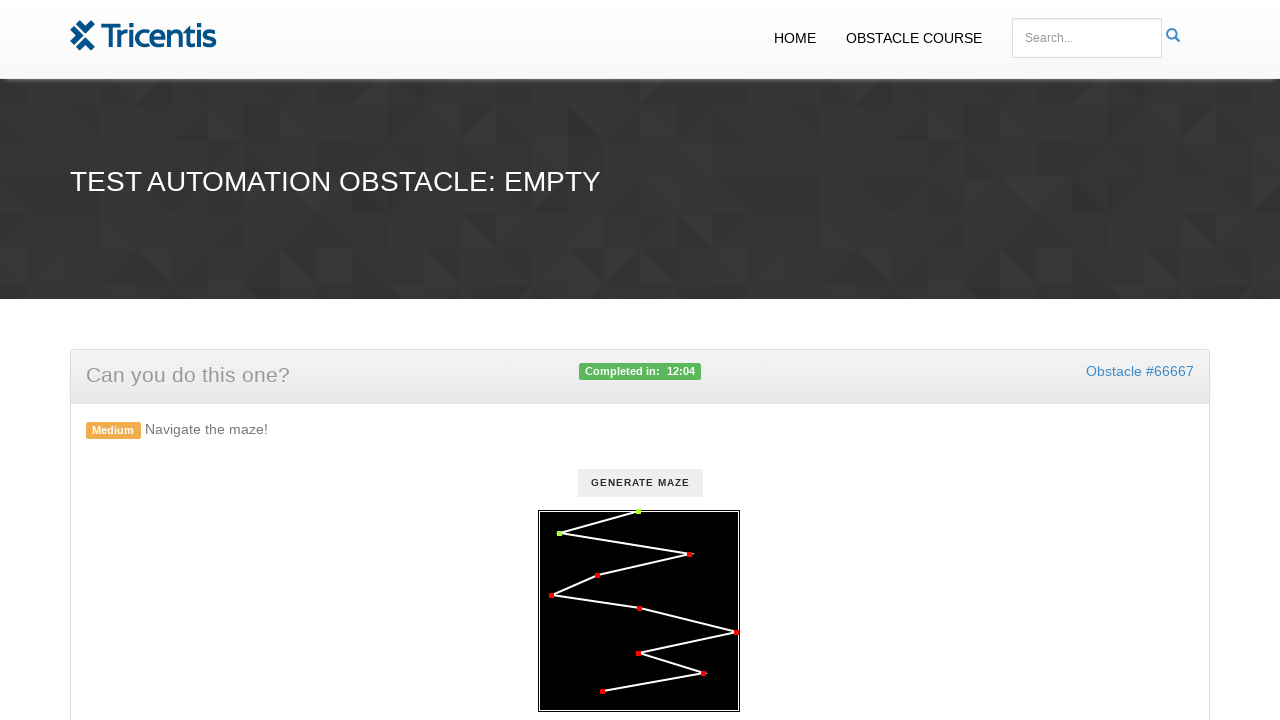

Clicked a checkpoint element at (689, 555) on .checkpoint >> nth=2
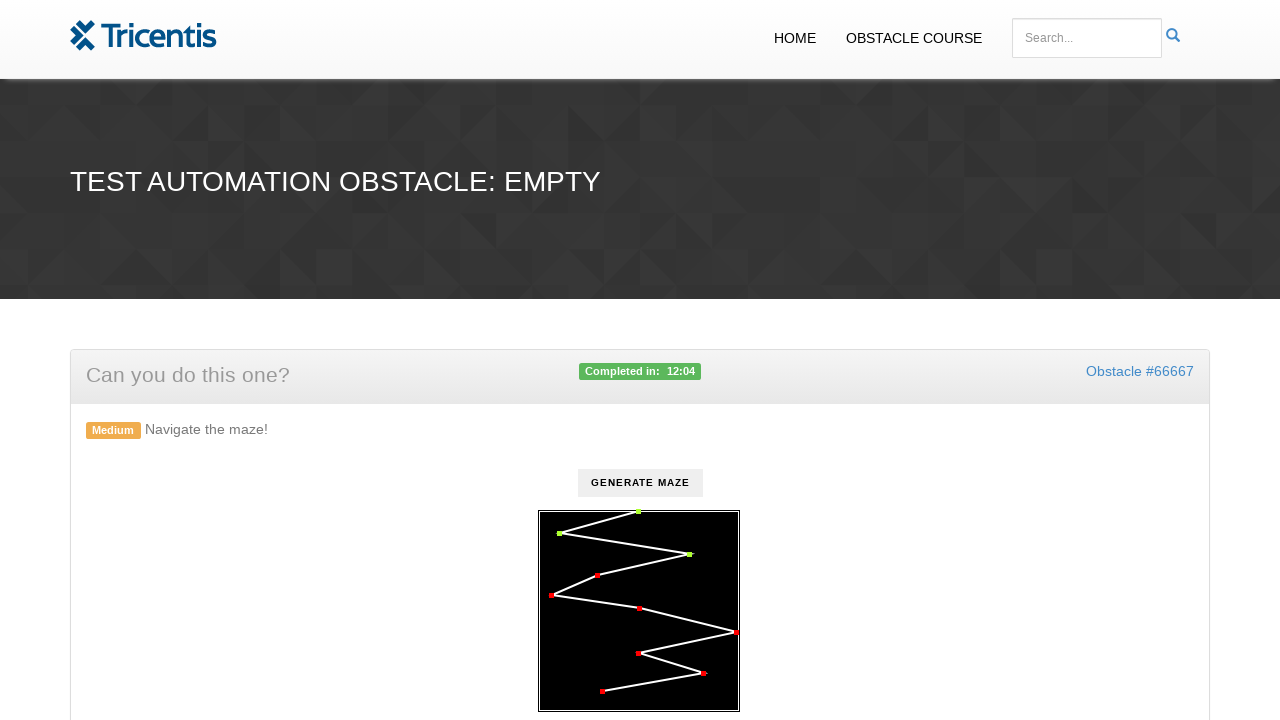

Clicked a checkpoint element at (597, 576) on .checkpoint >> nth=3
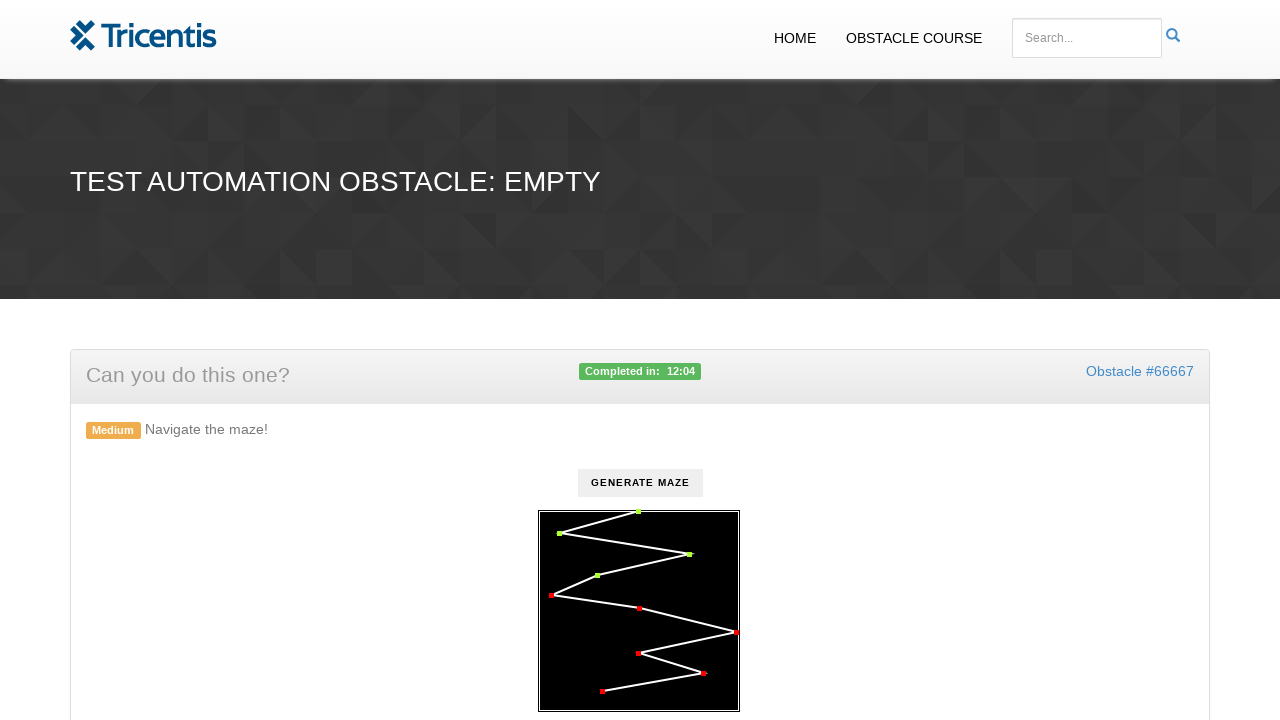

Clicked a checkpoint element at (551, 596) on .checkpoint >> nth=4
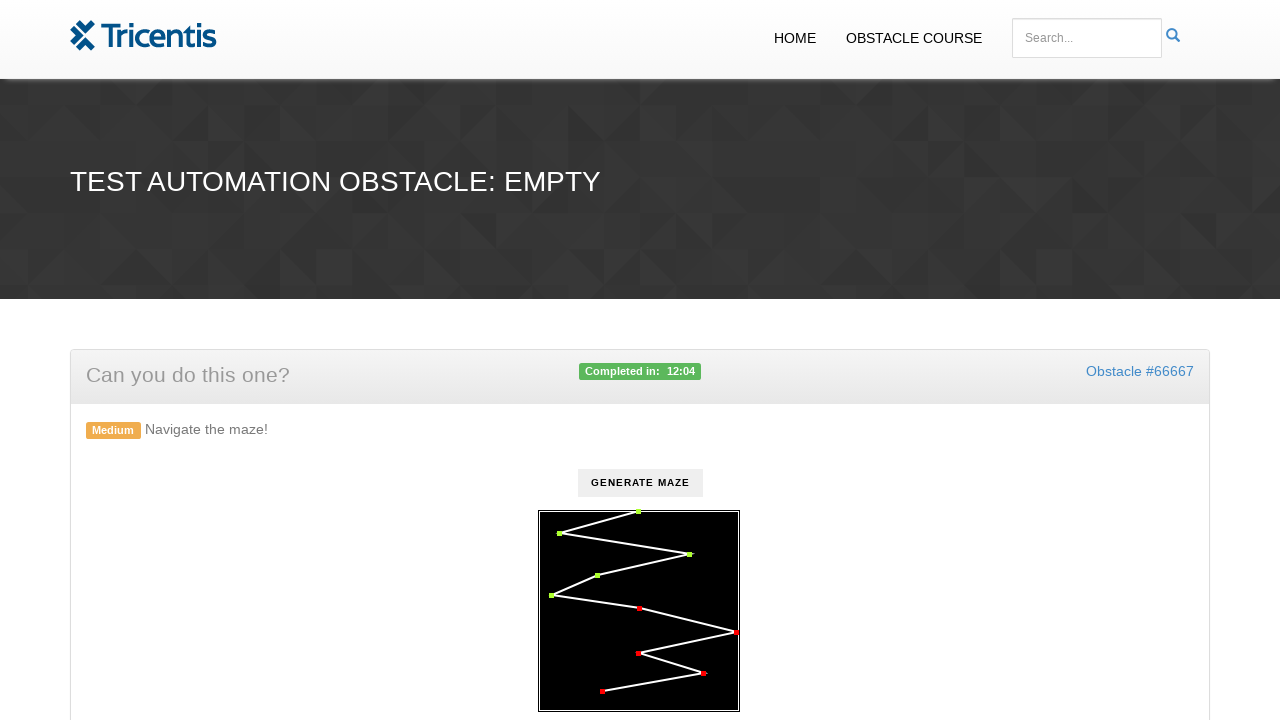

Clicked a checkpoint element at (639, 609) on .checkpoint >> nth=5
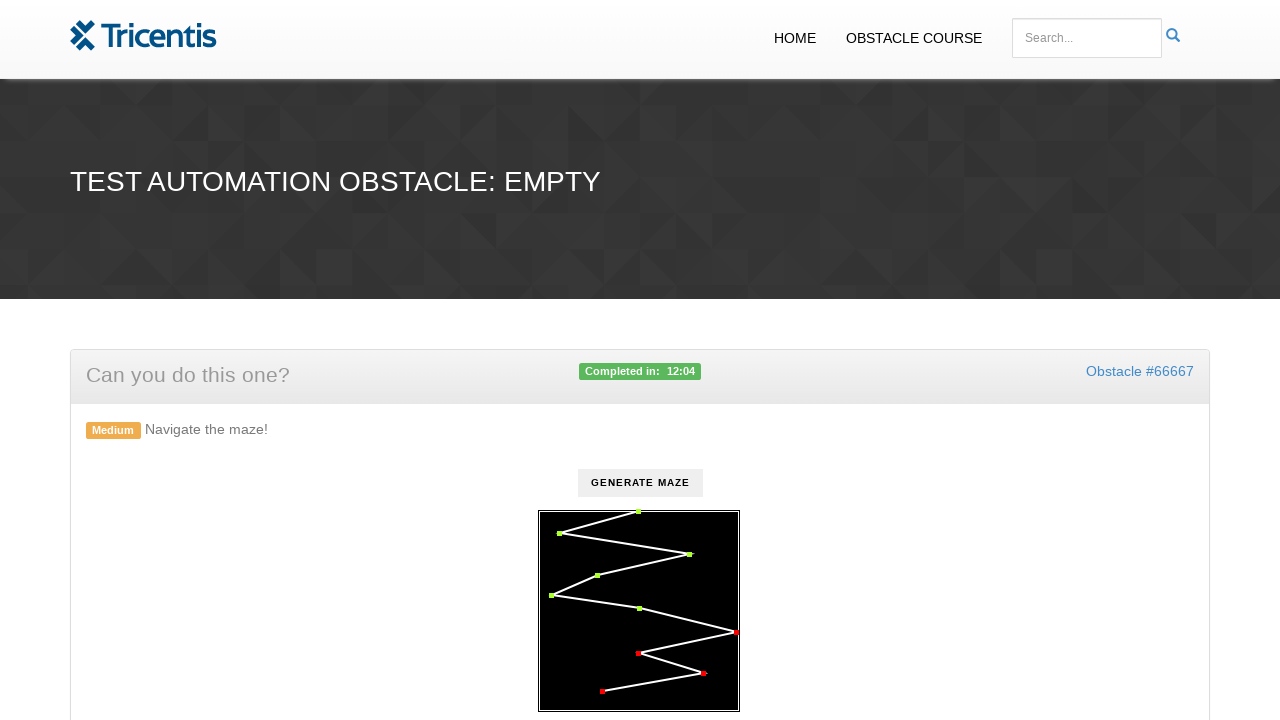

Clicked a checkpoint element at (736, 633) on .checkpoint >> nth=6
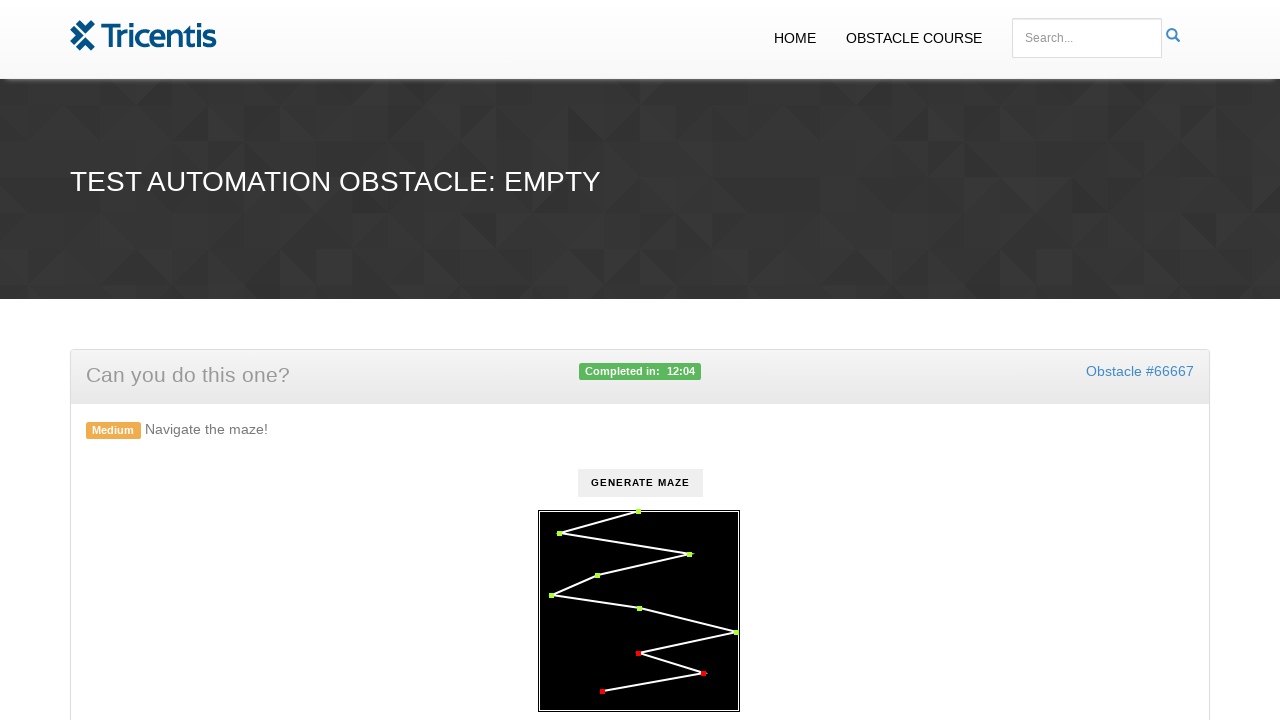

Clicked a checkpoint element at (638, 654) on .checkpoint >> nth=7
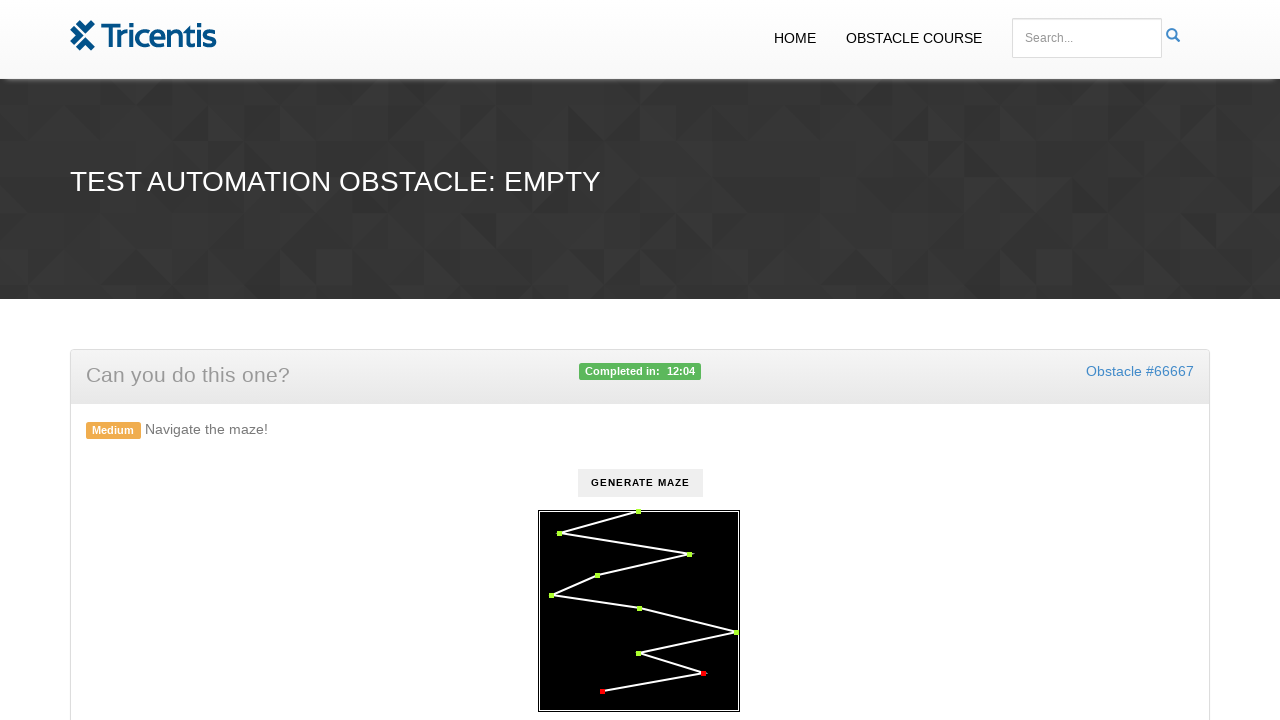

Clicked a checkpoint element at (703, 674) on .checkpoint >> nth=8
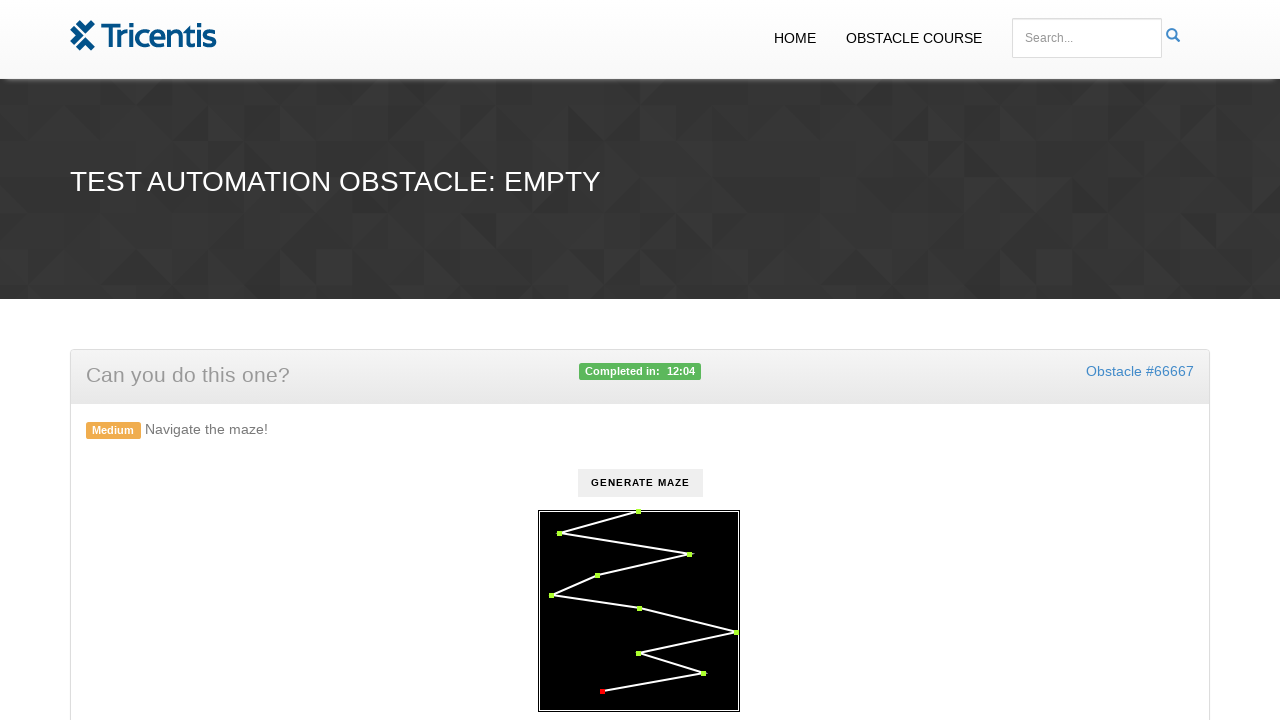

Clicked a checkpoint element at (602, 692) on .checkpoint >> nth=9
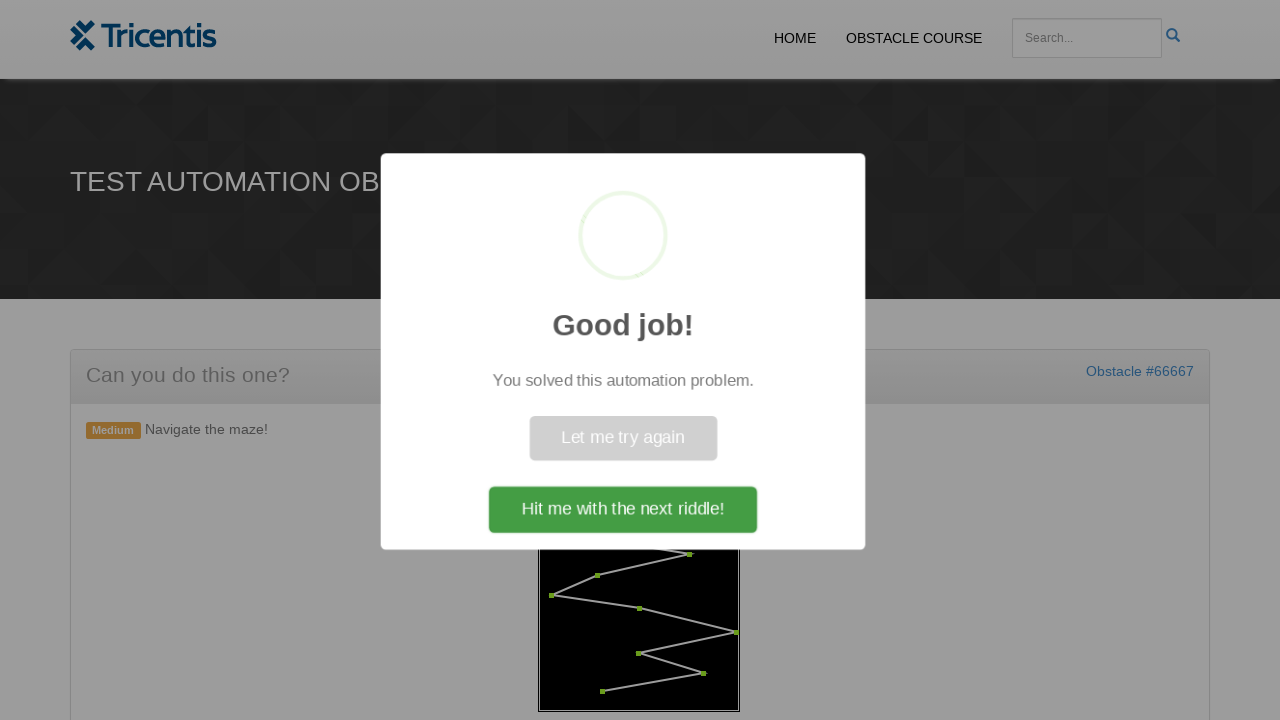

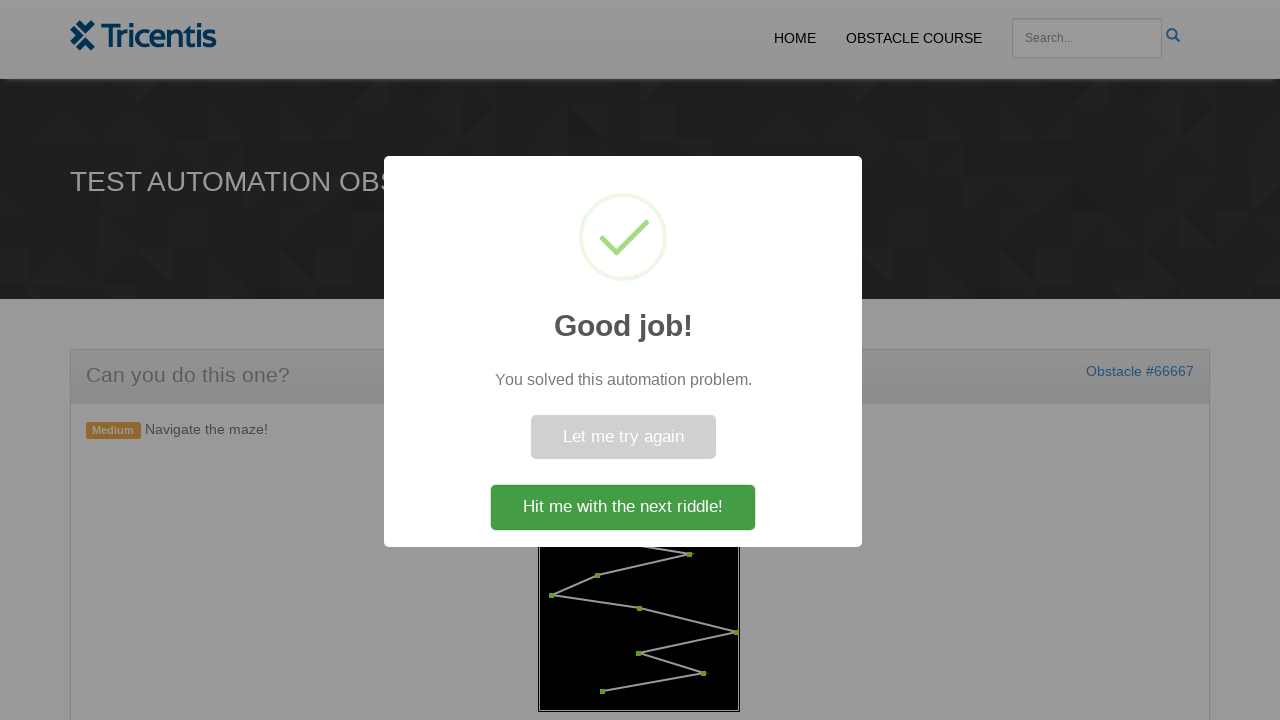